Tests that the toggle all checkbox updates state when individual items are completed or cleared

Starting URL: https://demo.playwright.dev/todomvc

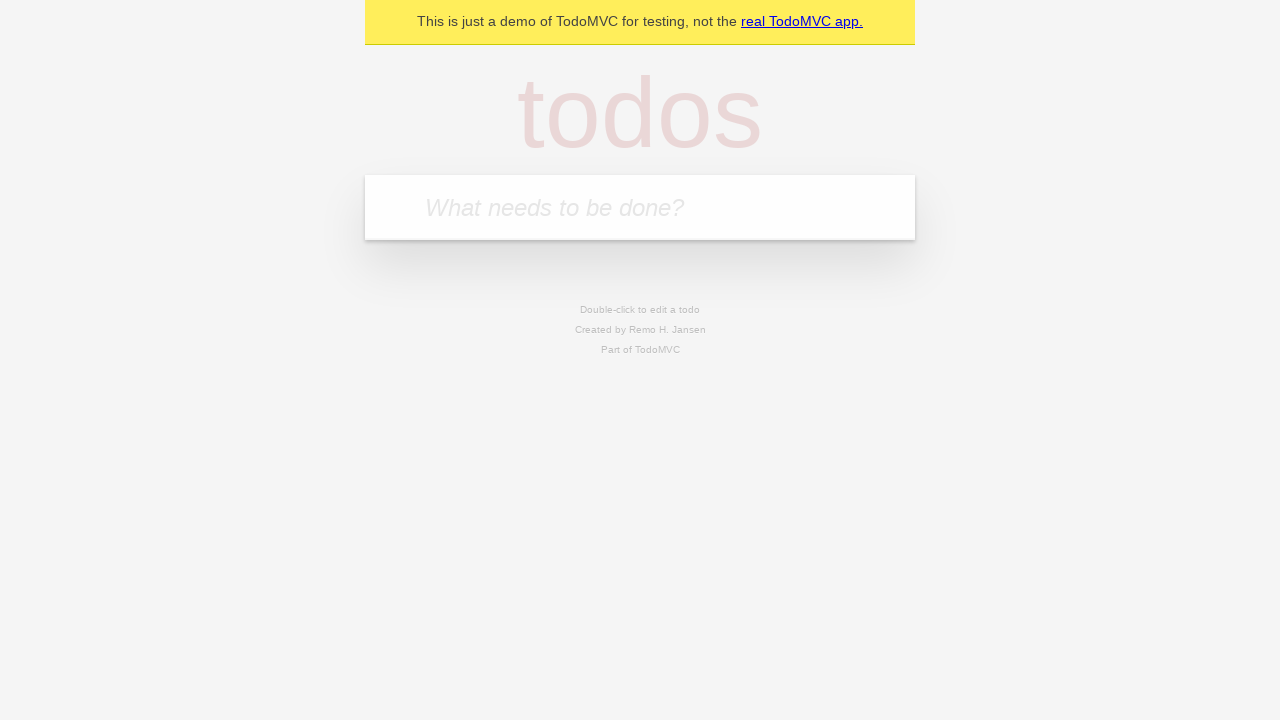

Filled todo input with 'buy some cheese' on internal:attr=[placeholder="What needs to be done?"i]
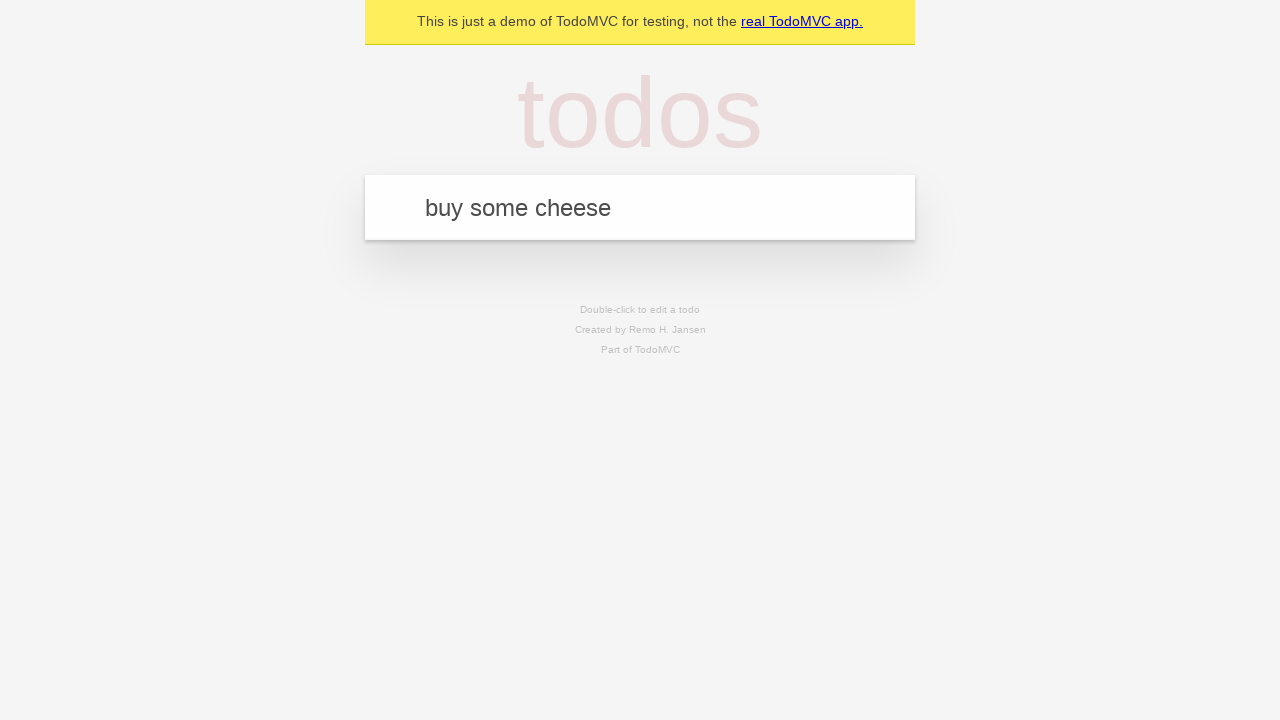

Pressed Enter to add 'buy some cheese' to the todo list on internal:attr=[placeholder="What needs to be done?"i]
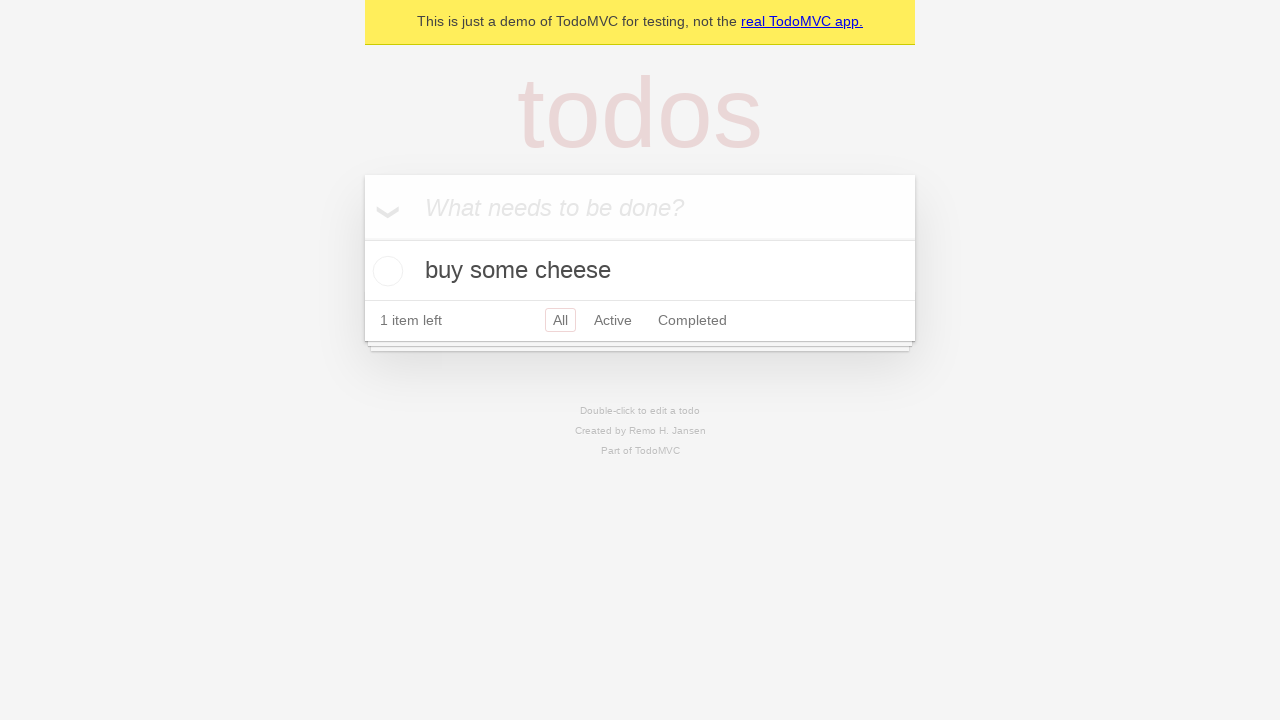

Filled todo input with 'feed the cat' on internal:attr=[placeholder="What needs to be done?"i]
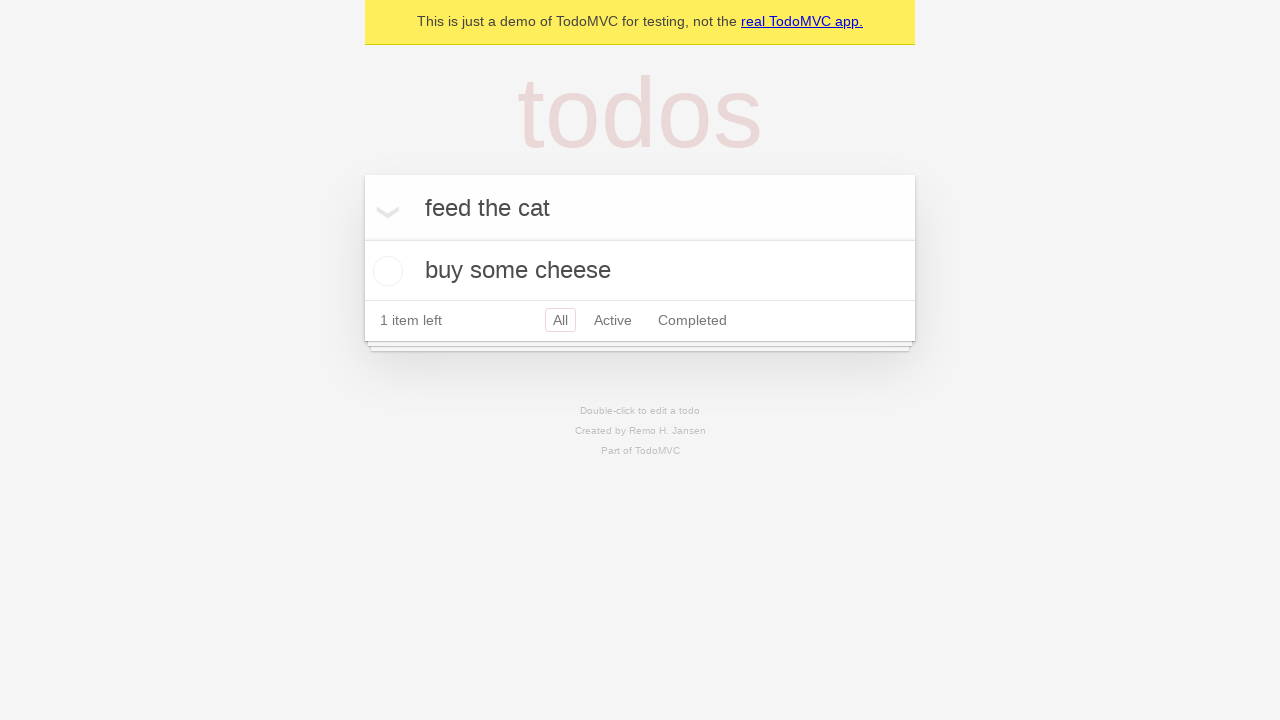

Pressed Enter to add 'feed the cat' to the todo list on internal:attr=[placeholder="What needs to be done?"i]
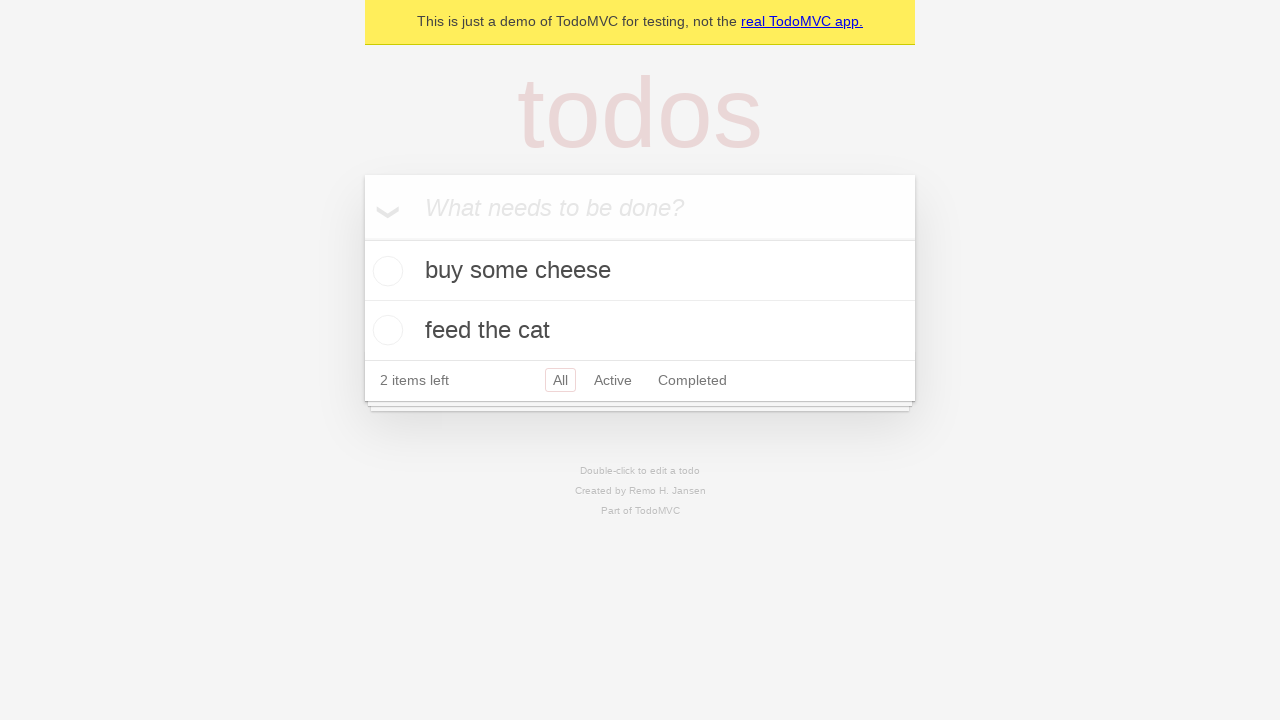

Filled todo input with 'book a doctors appointment' on internal:attr=[placeholder="What needs to be done?"i]
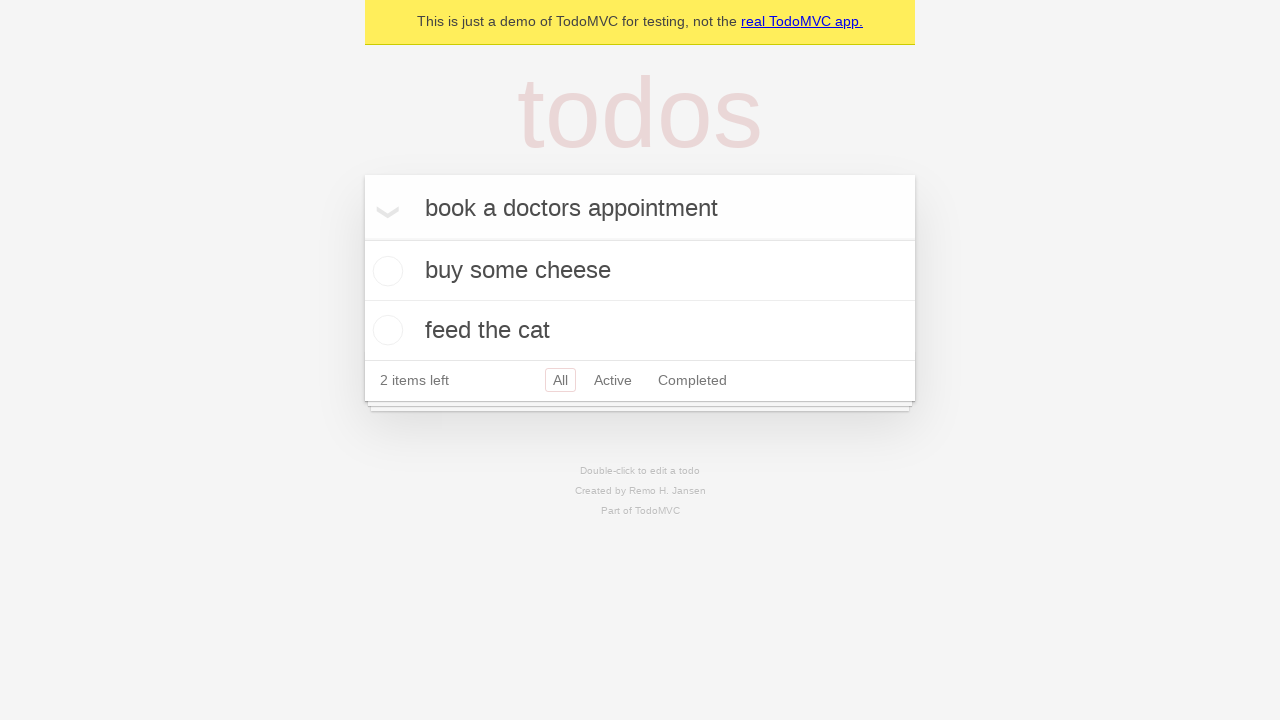

Pressed Enter to add 'book a doctors appointment' to the todo list on internal:attr=[placeholder="What needs to be done?"i]
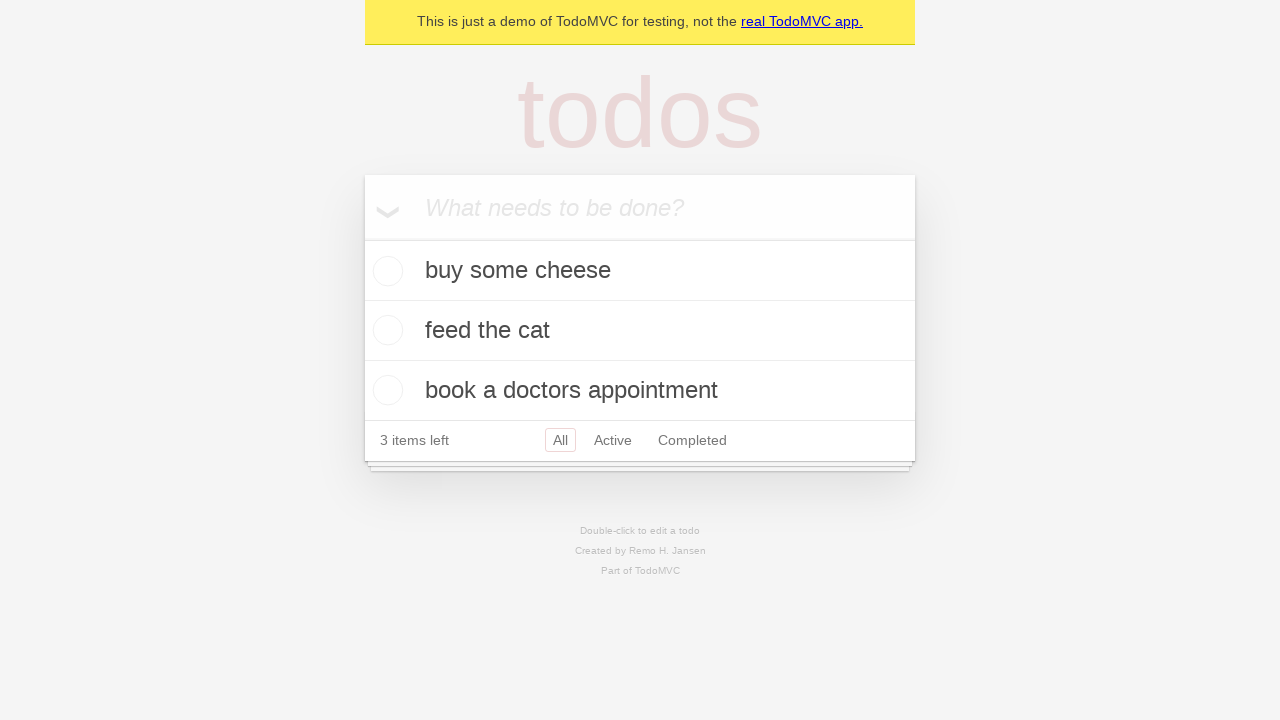

Waited for all 3 todo items to be rendered
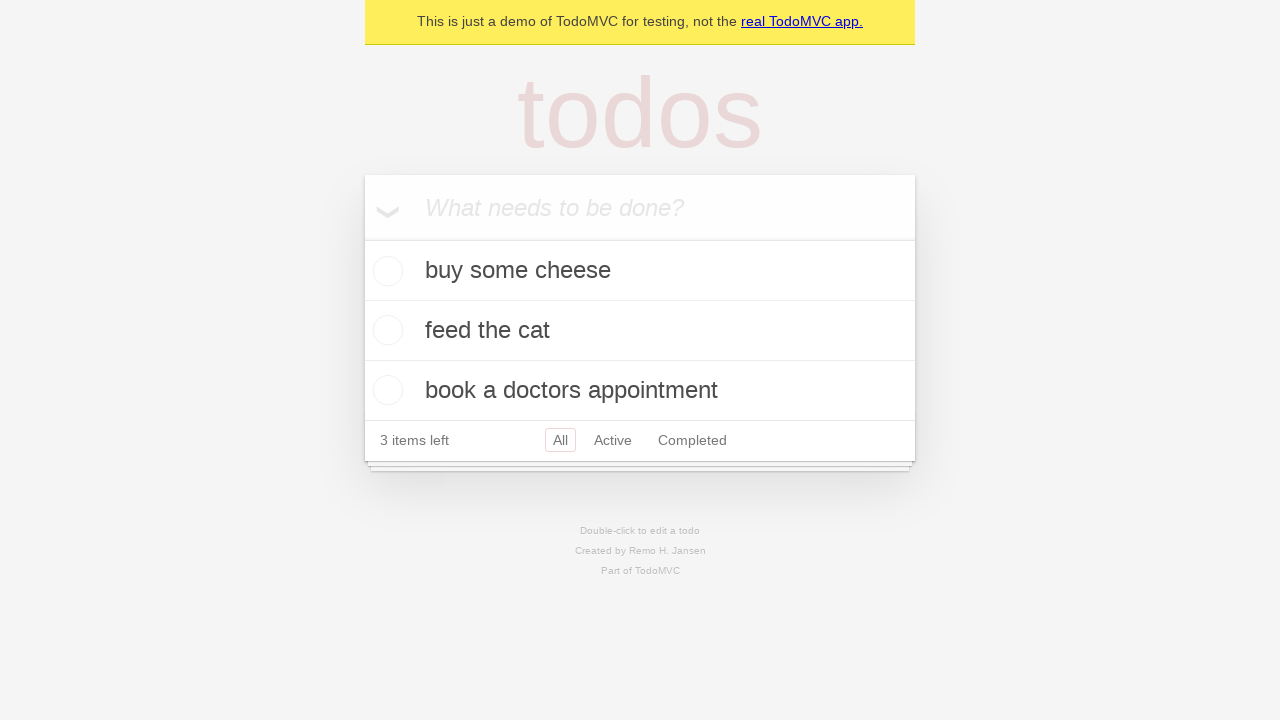

Checked the 'Mark all as complete' toggle checkbox at (362, 238) on internal:label="Mark all as complete"i
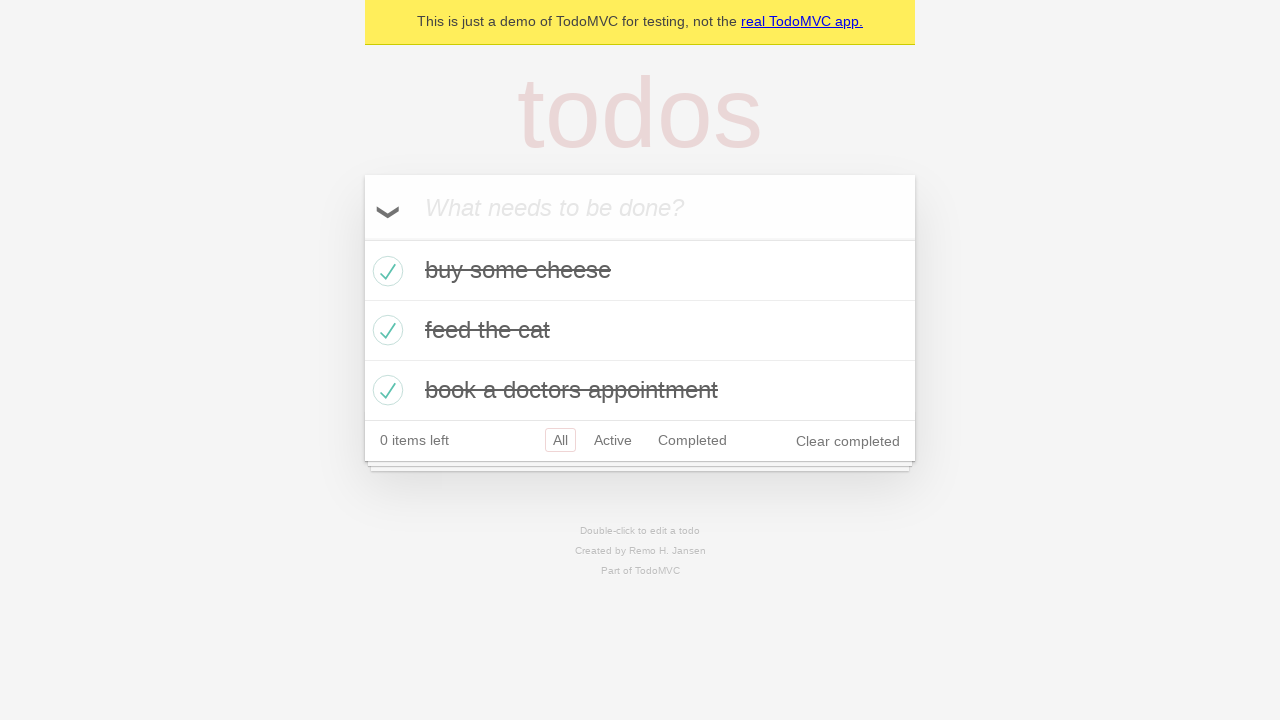

Unchecked the first todo item at (385, 271) on internal:testid=[data-testid="todo-item"s] >> nth=0 >> internal:role=checkbox
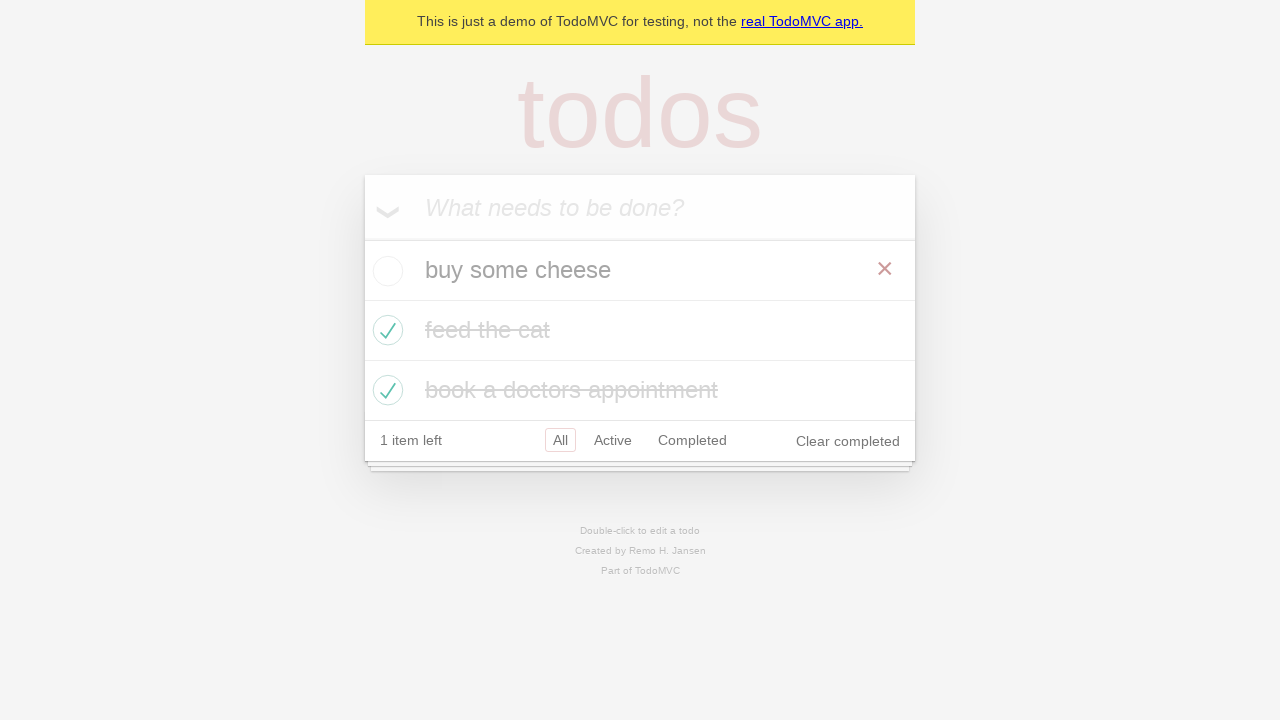

Checked the first todo item again at (385, 271) on internal:testid=[data-testid="todo-item"s] >> nth=0 >> internal:role=checkbox
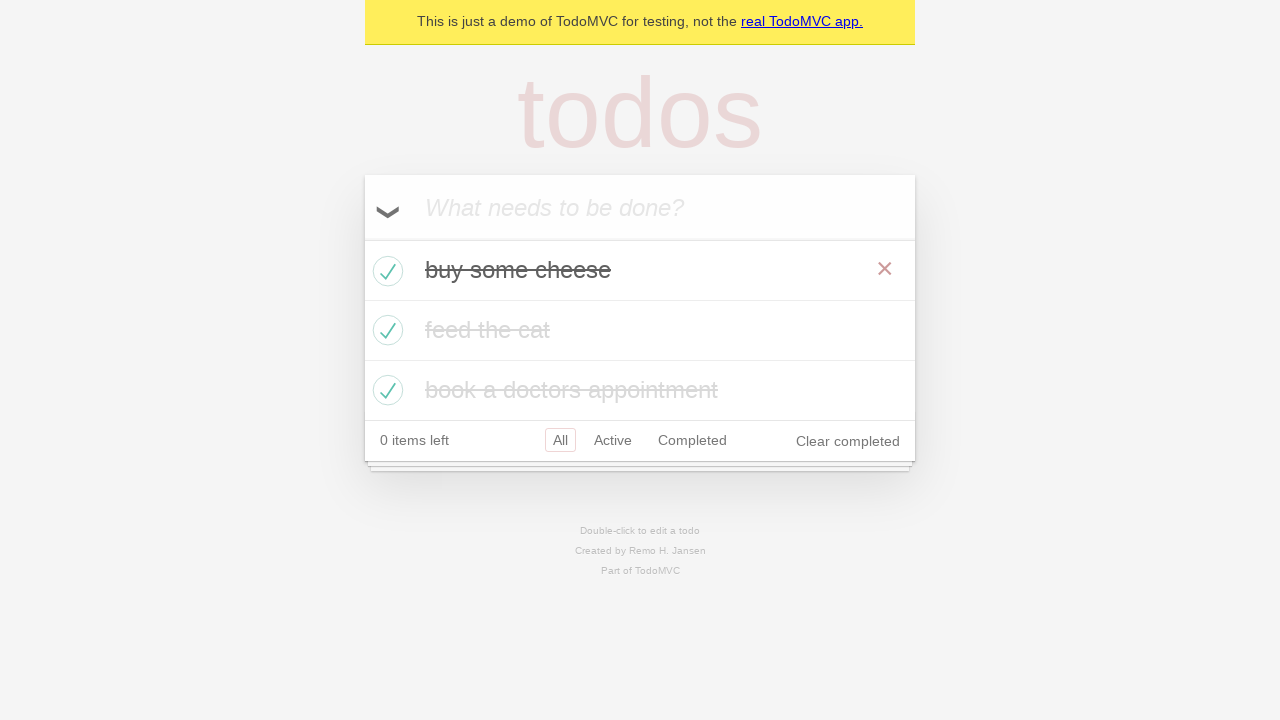

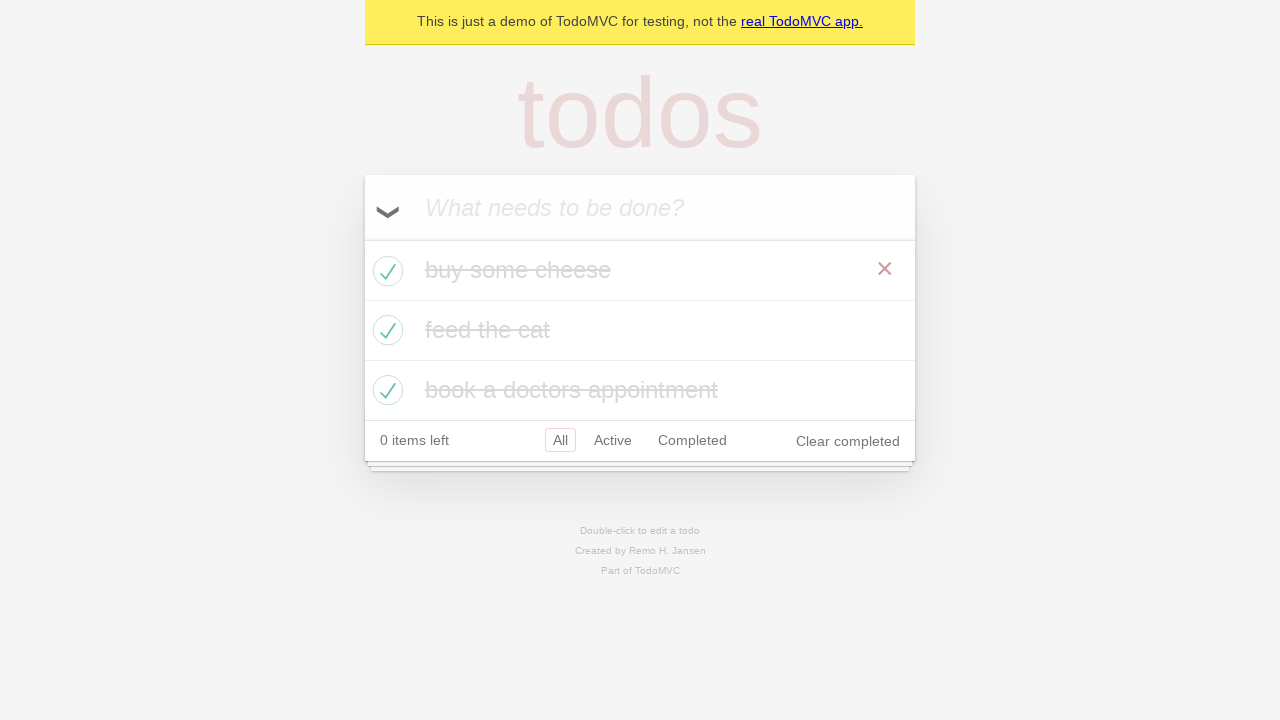